Tests a text box form by clicking and filling the username and email fields with sample data

Starting URL: https://demoqa.com/text-box

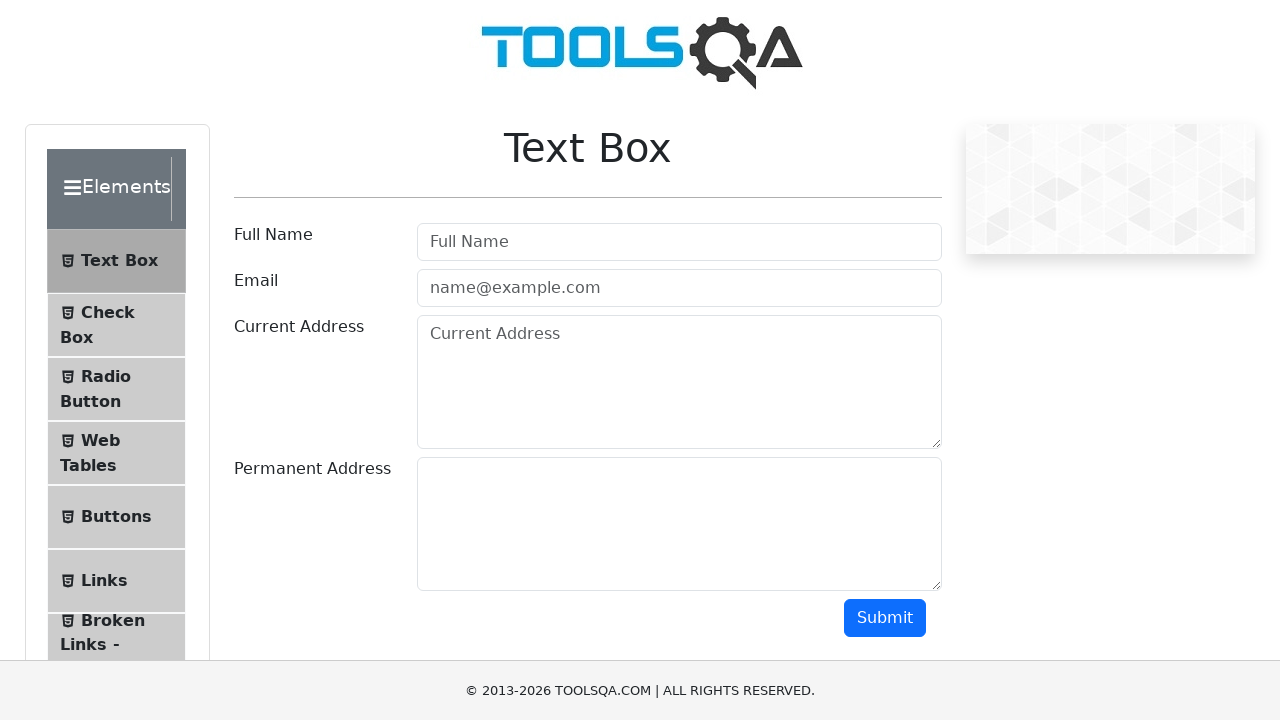

Clicked on username field at (679, 242) on #userName
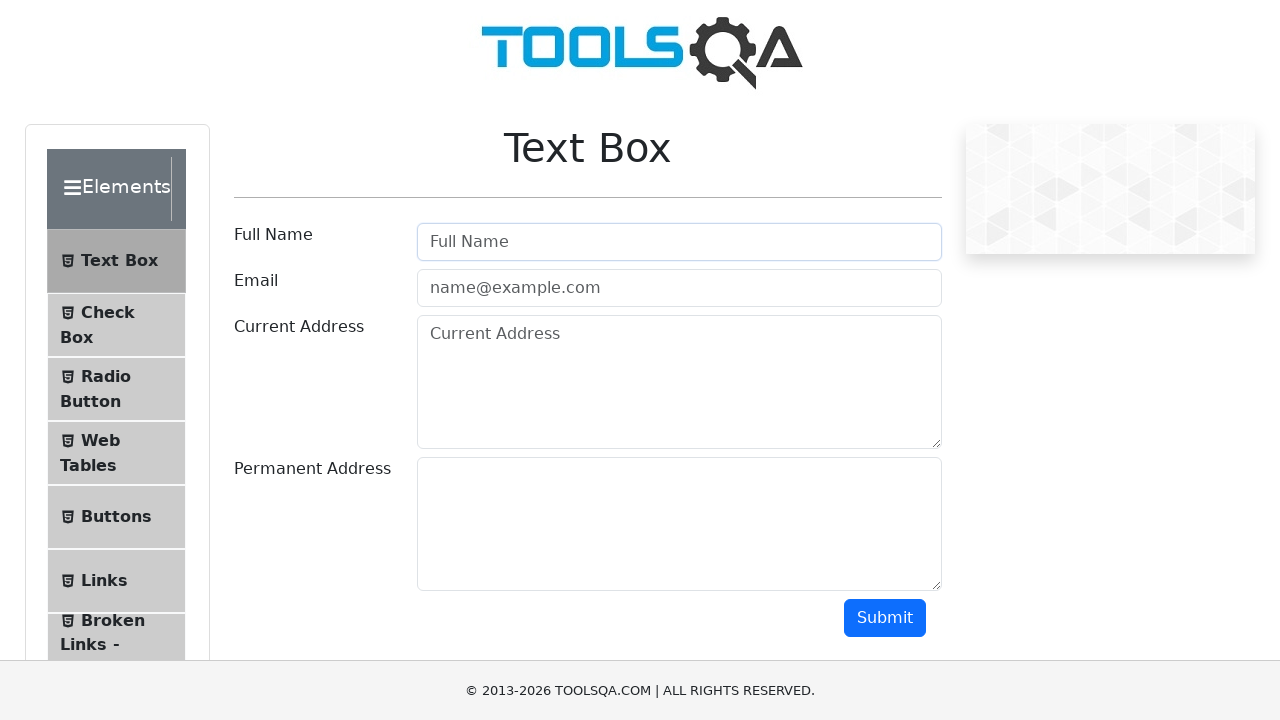

Filled username field with 'John Duo' on #userName
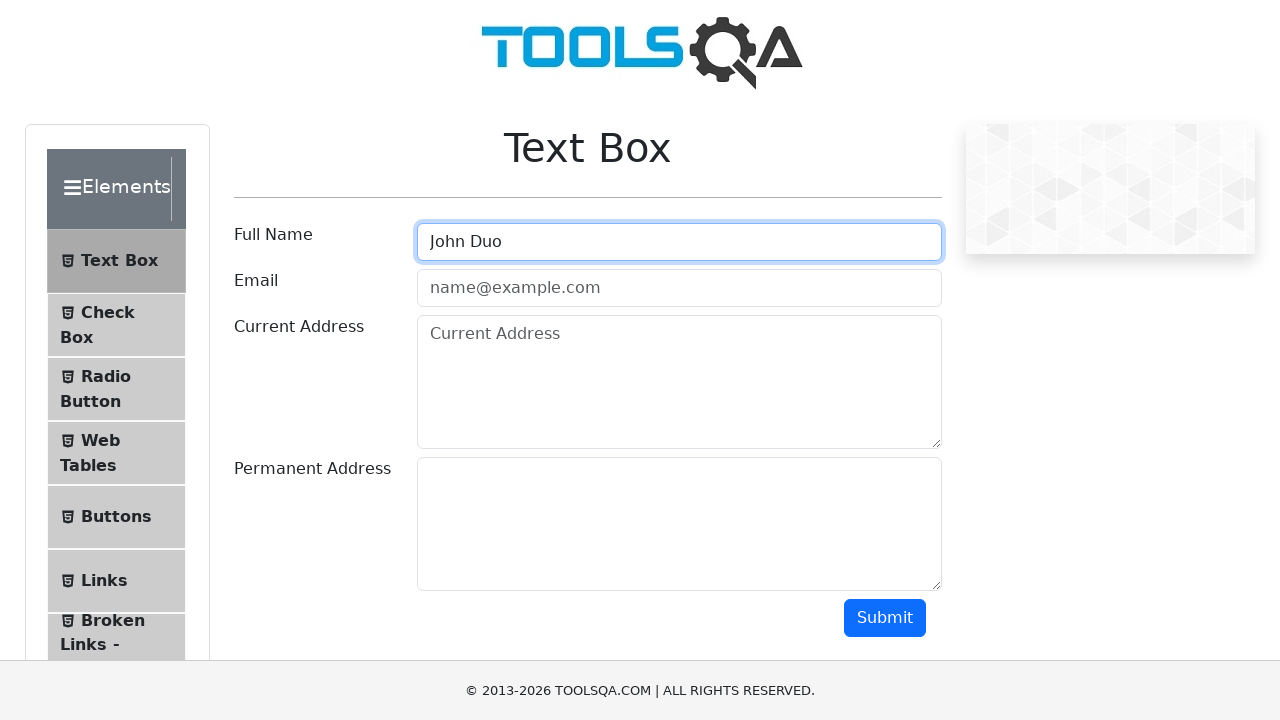

Clicked on email field at (679, 288) on #userEmail
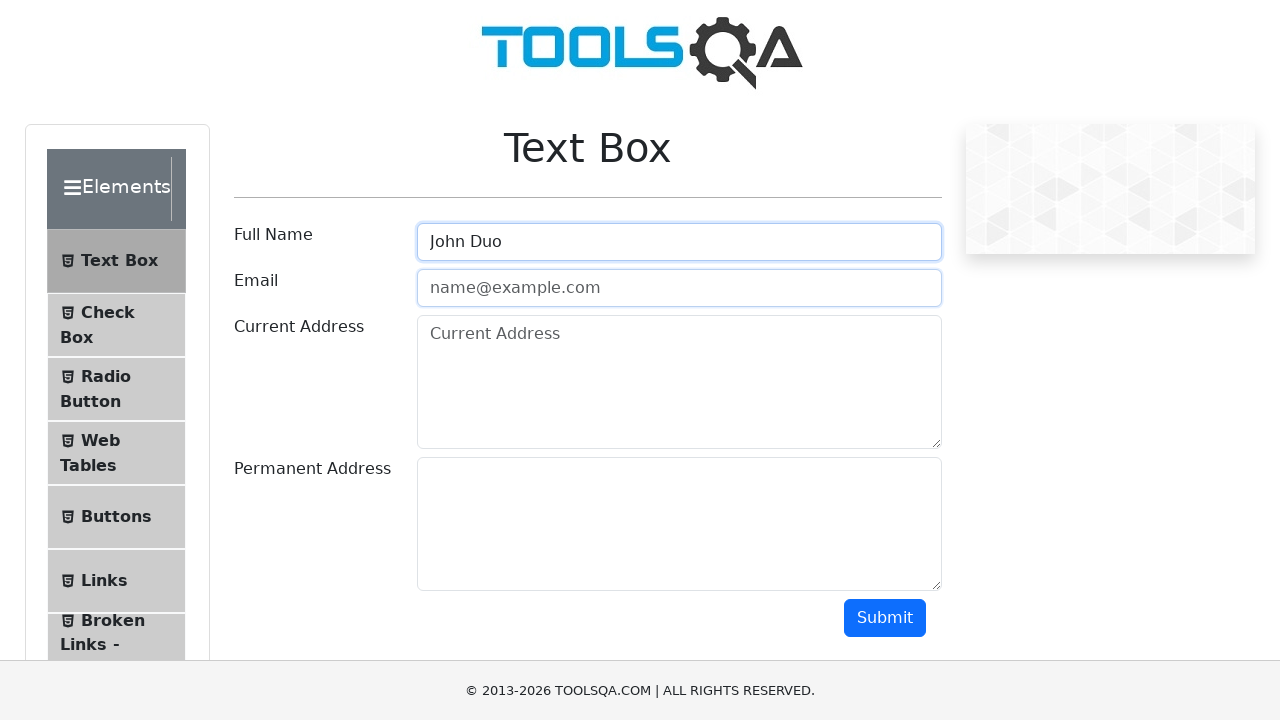

Filled email field with 'johnduo@gmail.com' on #userEmail
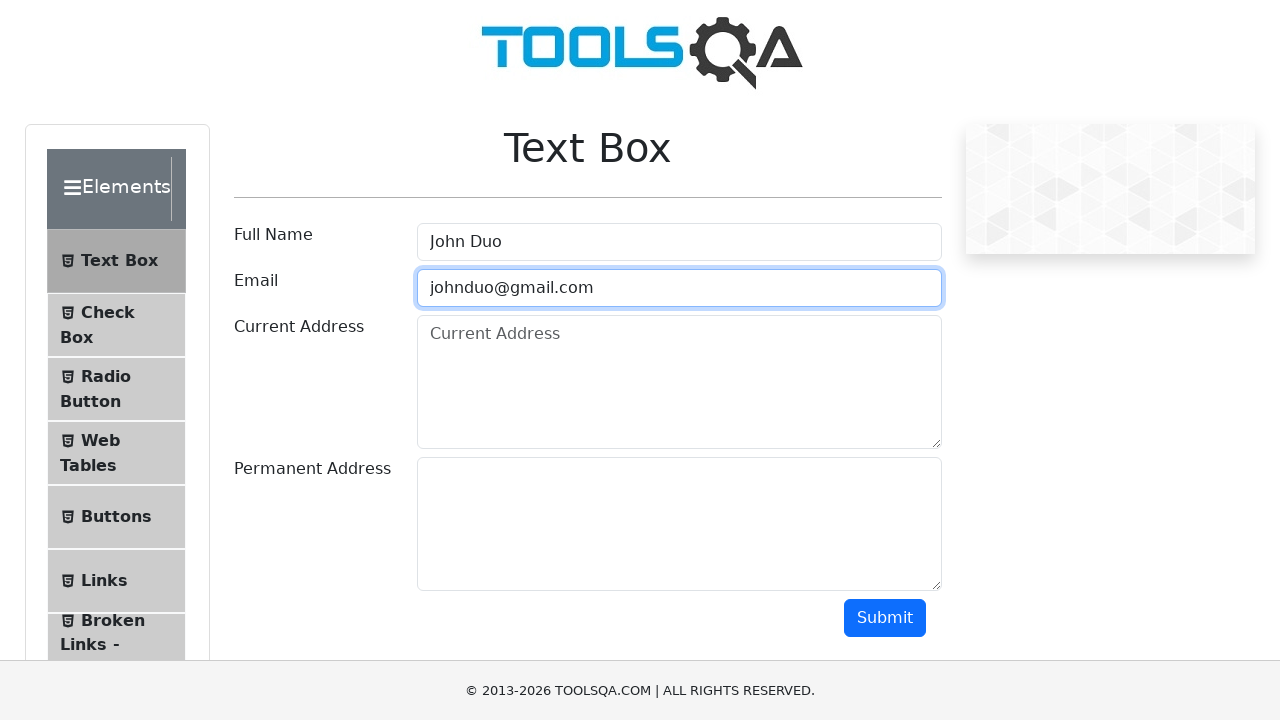

Waited 1 second for form to be visible
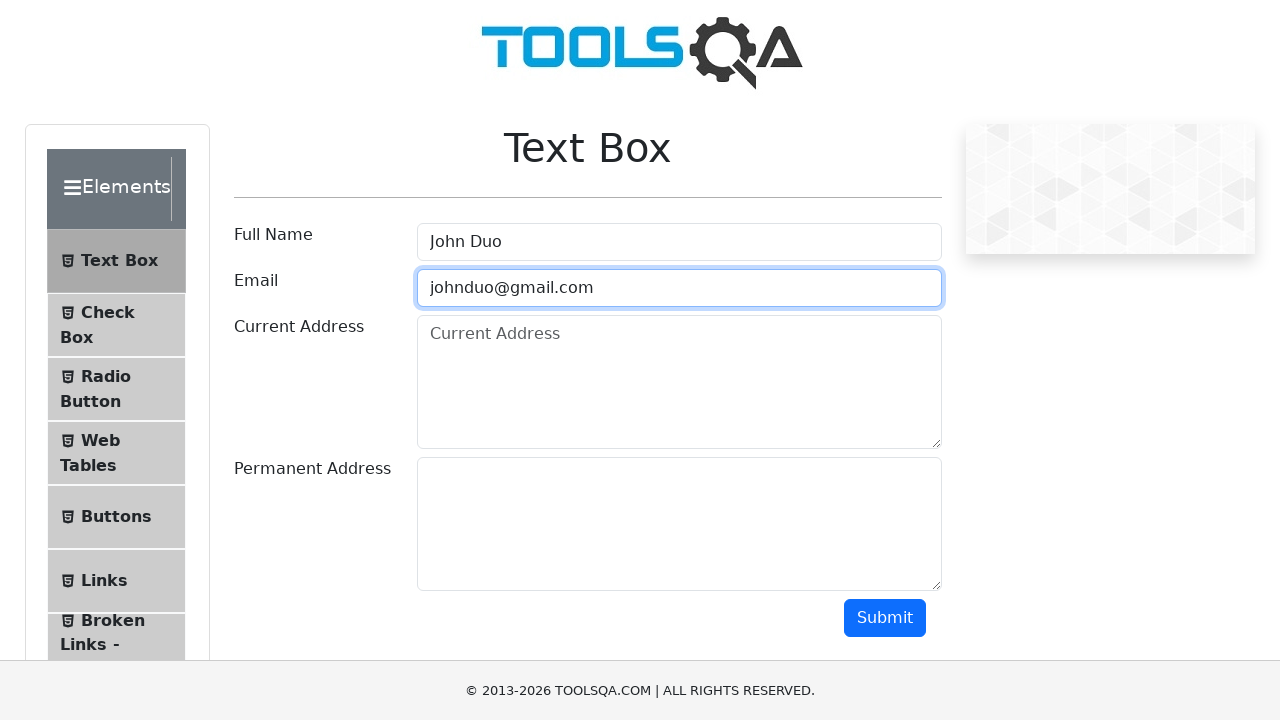

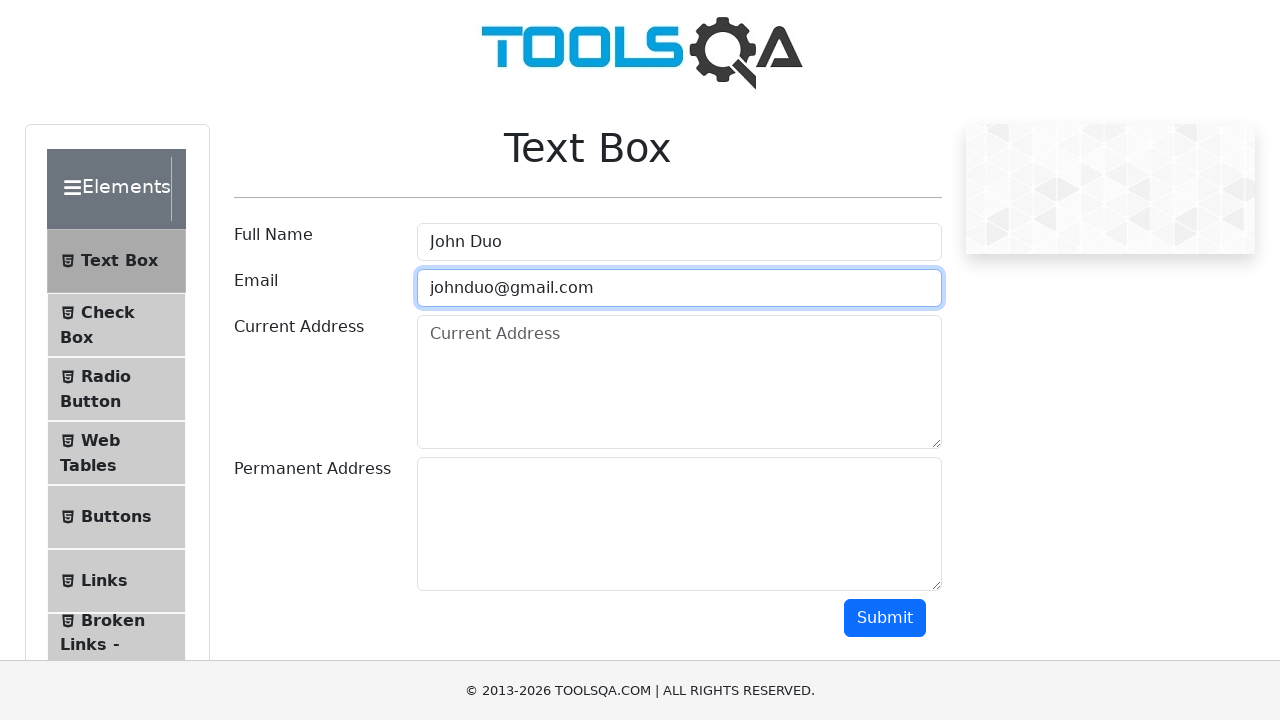